Tests auto-wait functionality by selecting dropdown options, clicking checkboxes, and entering text

Starting URL: http://uitestingplayground.com/autowait

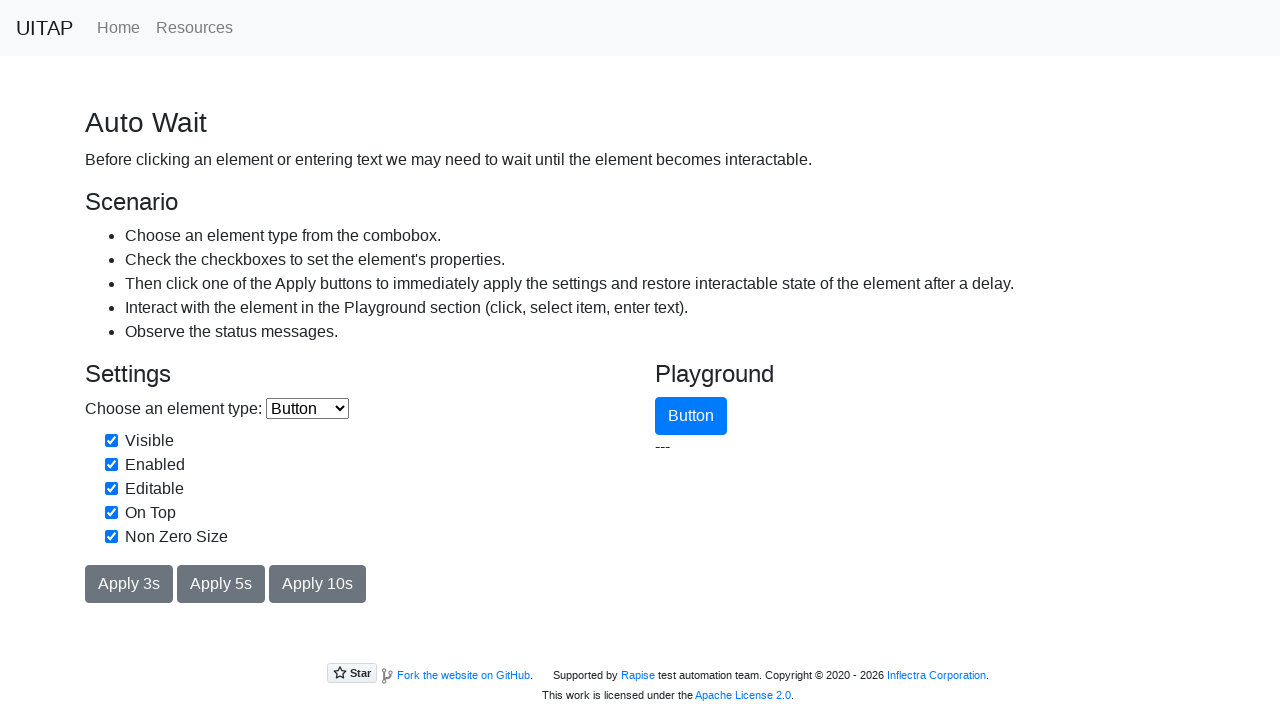

Selected 'Input' from dropdown menu on #element-type
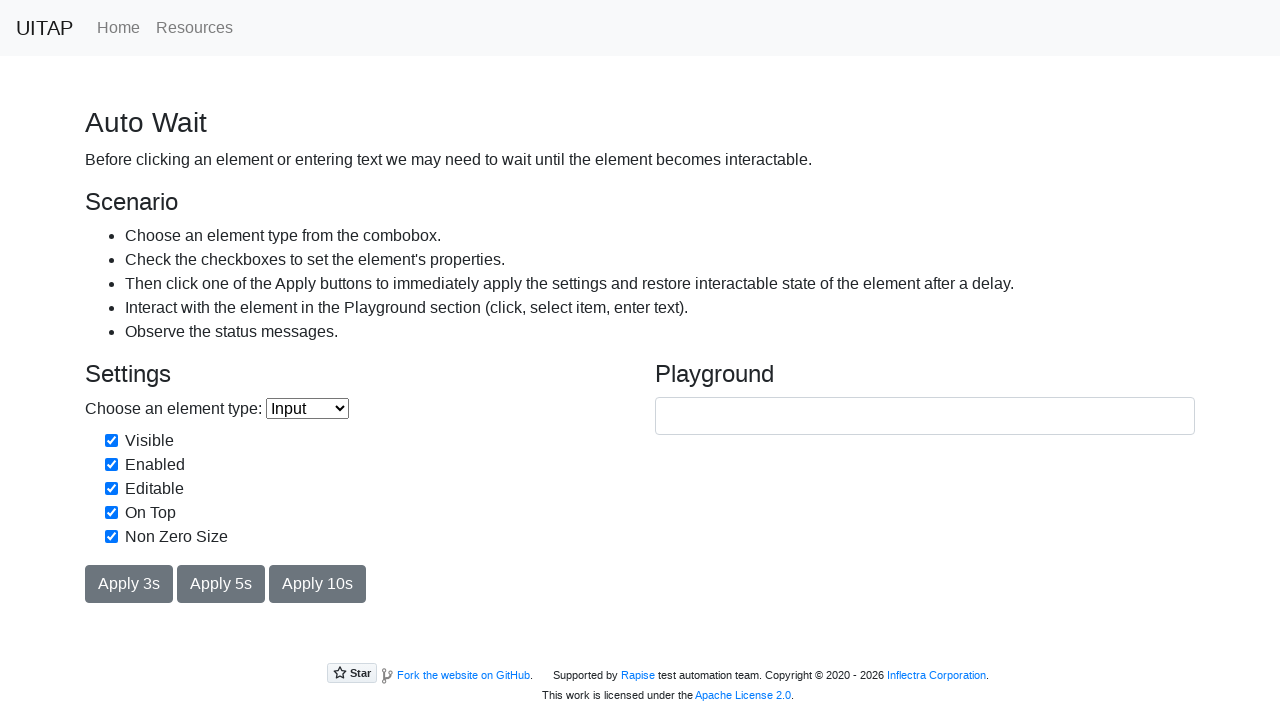

Clicked checkbox at (150, 441) on .form-check-label
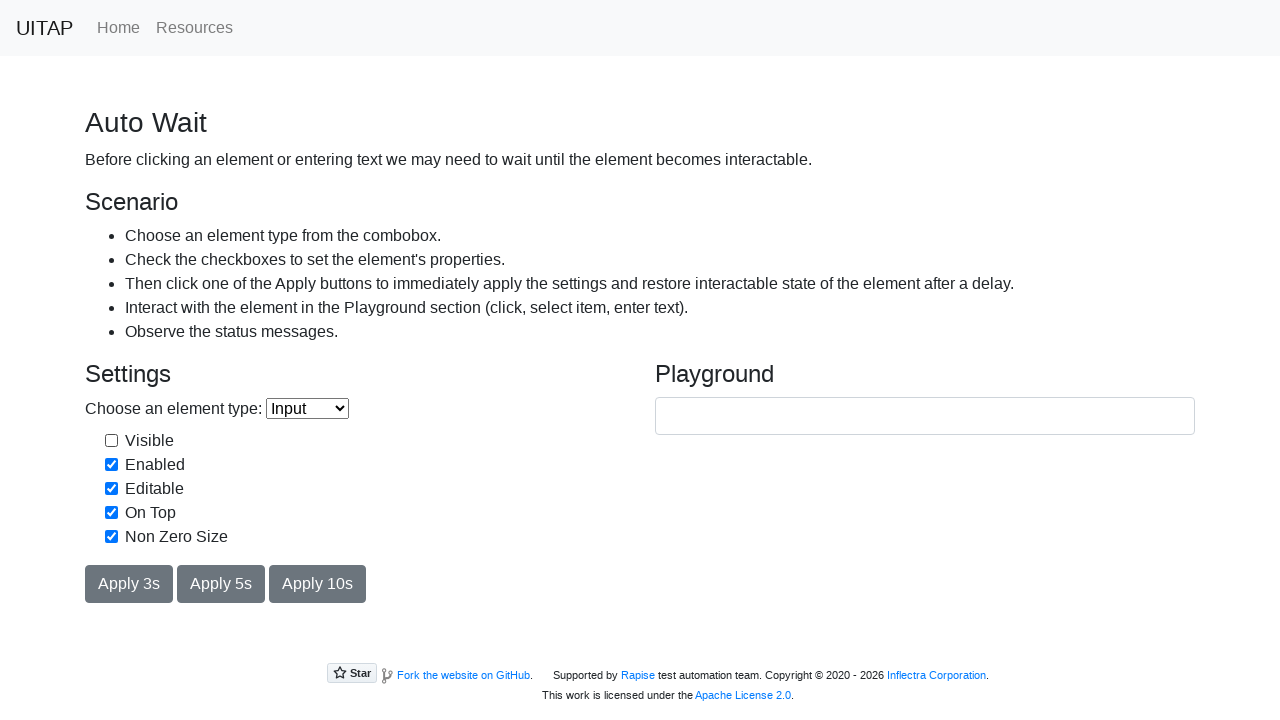

Clicked target input field at (925, 416) on #target
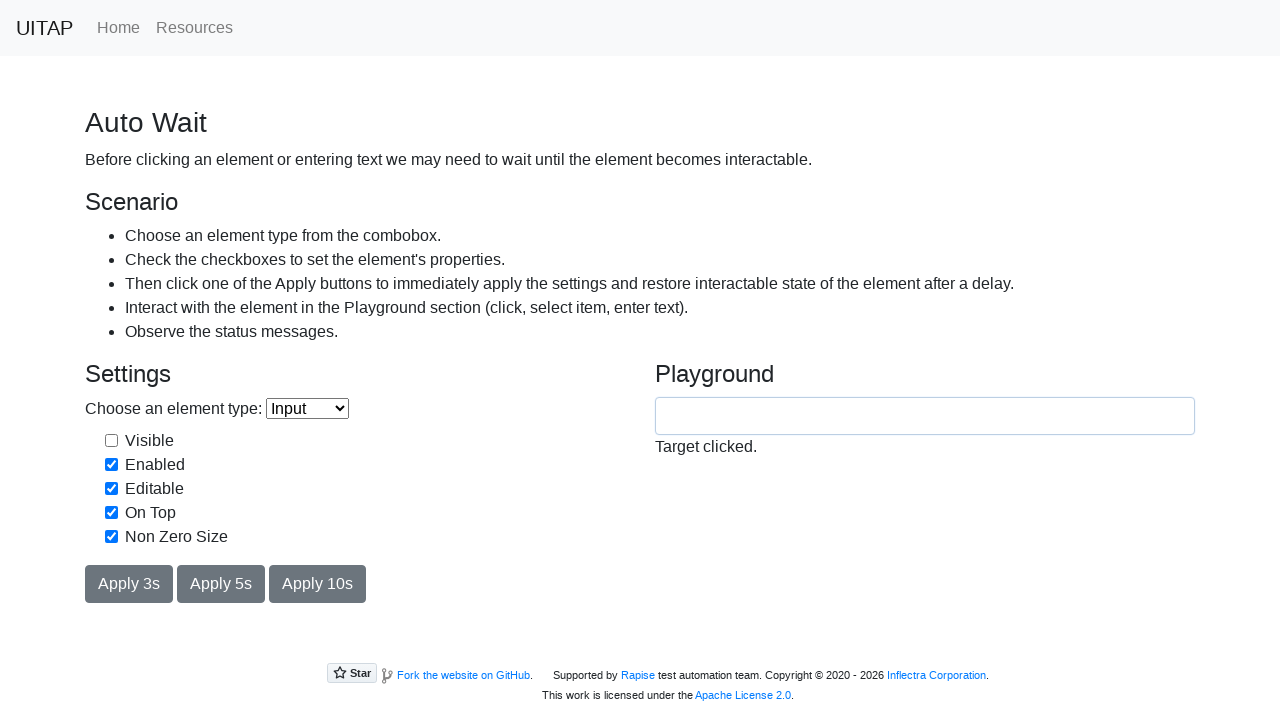

Entered 'input text' into target field on #target
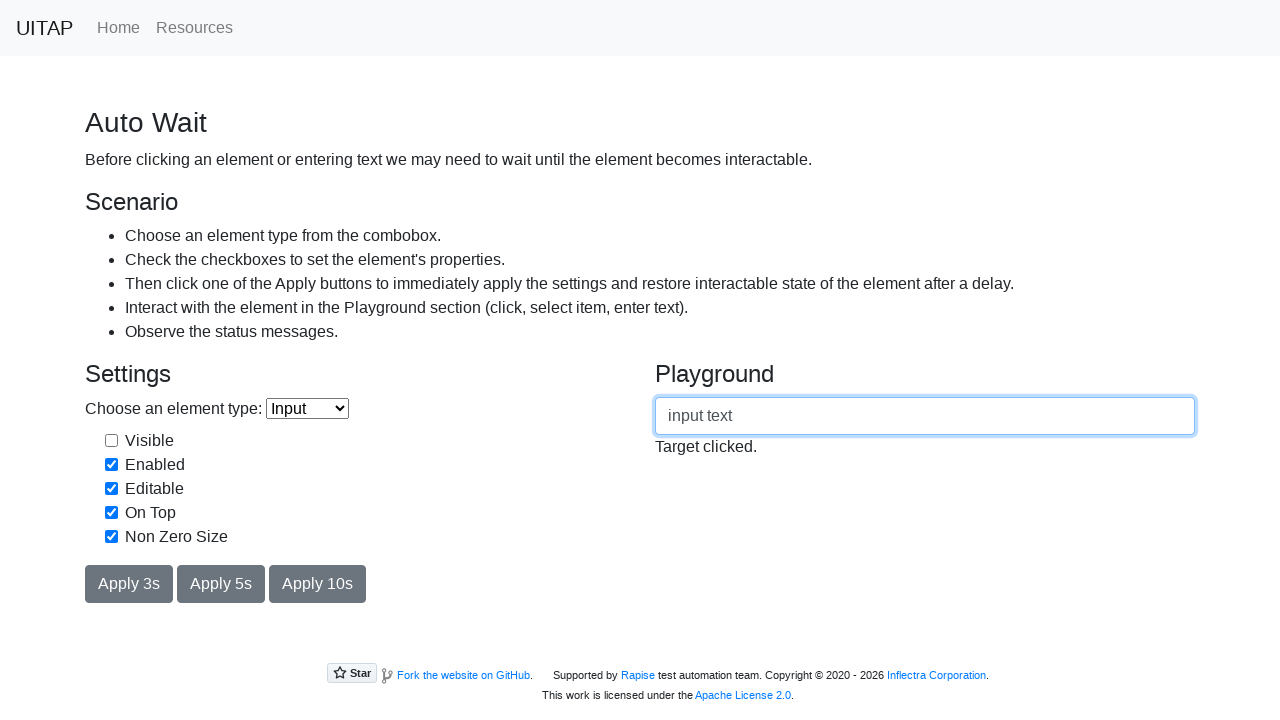

Clicked apply button at (129, 584) on #applyButton3
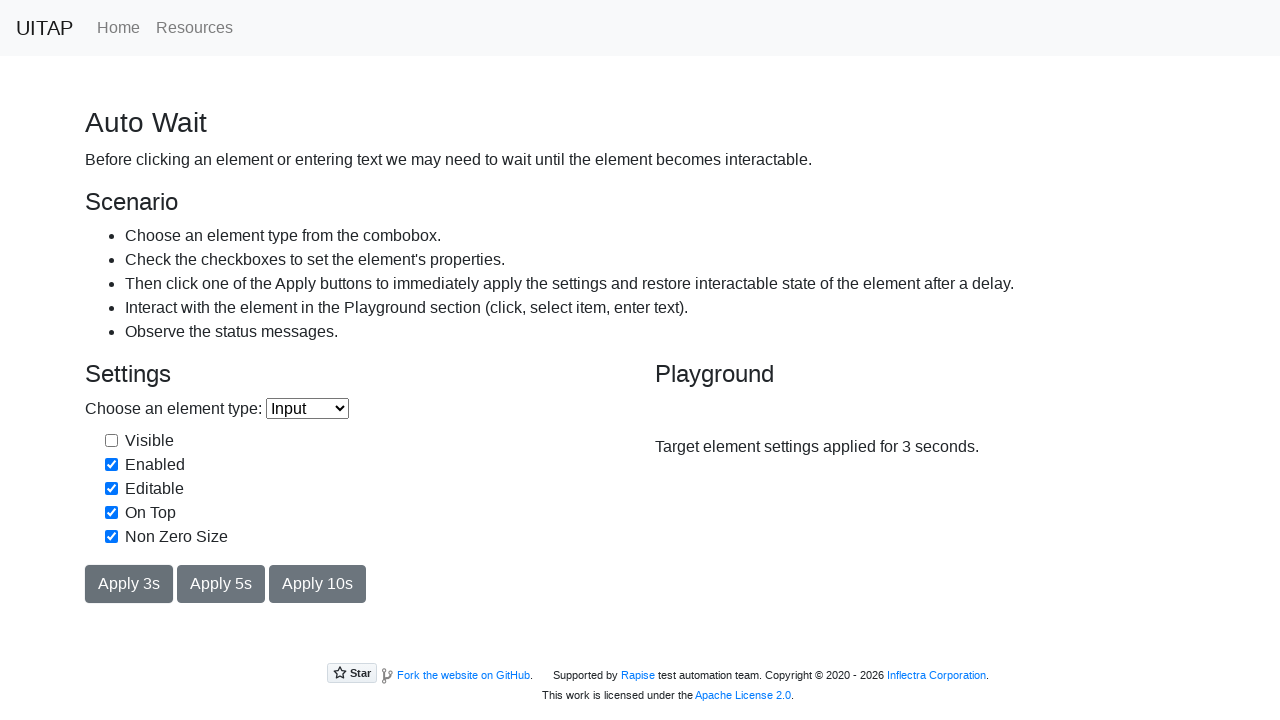

Auto-wait functionality restored target element state
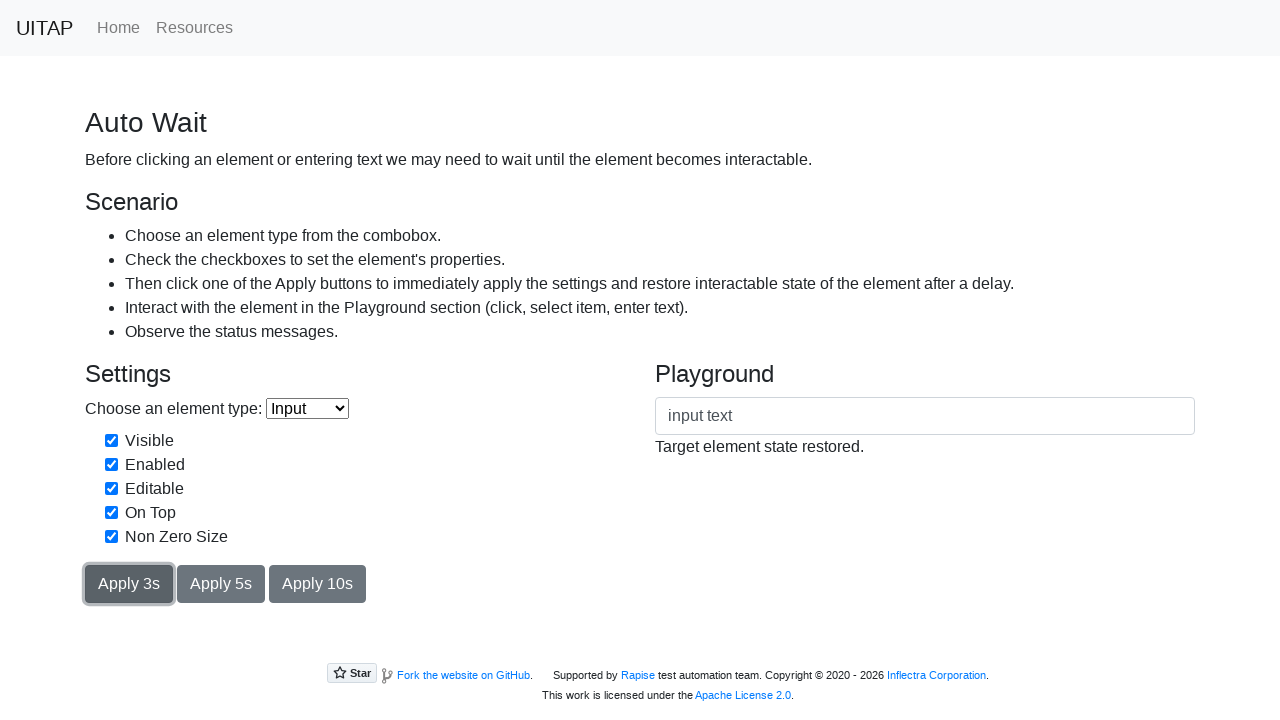

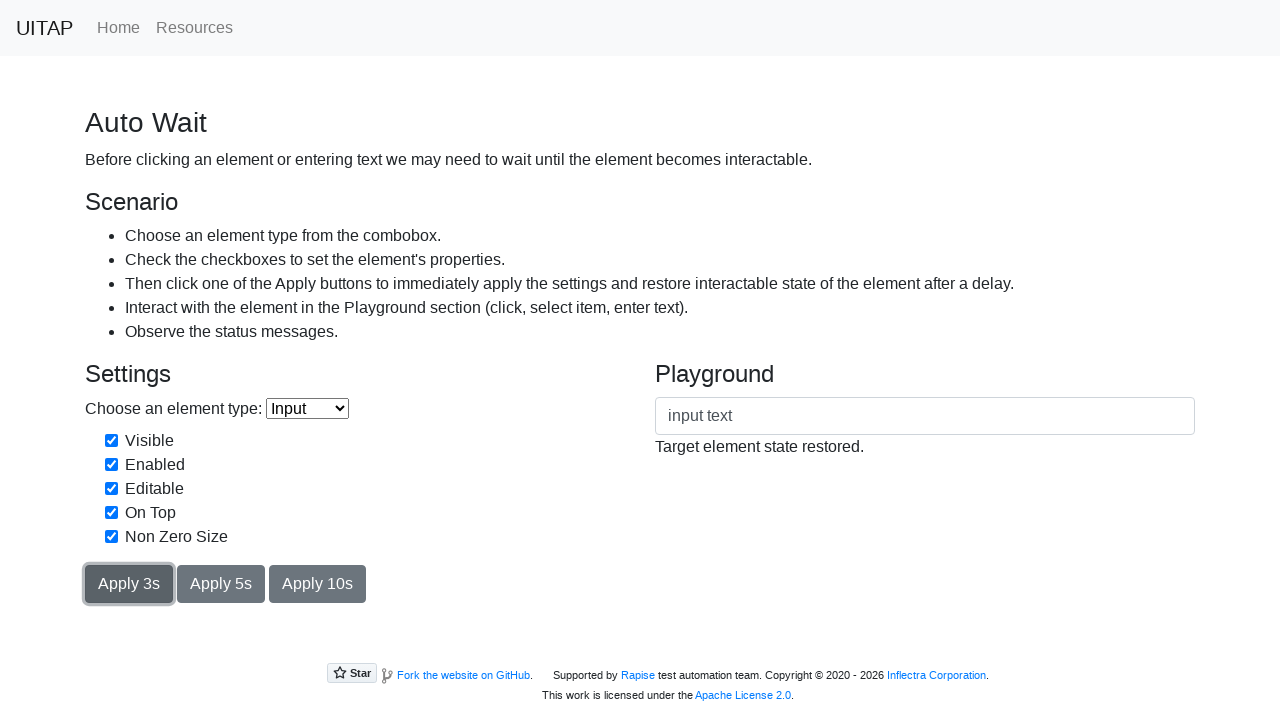